Verifies all exercise category pages (chest, shoulder, tricep, back, bicep, legs) load successfully by navigating to each one

Starting URL: https://danish0902.github.io/DiM-project/chest.html

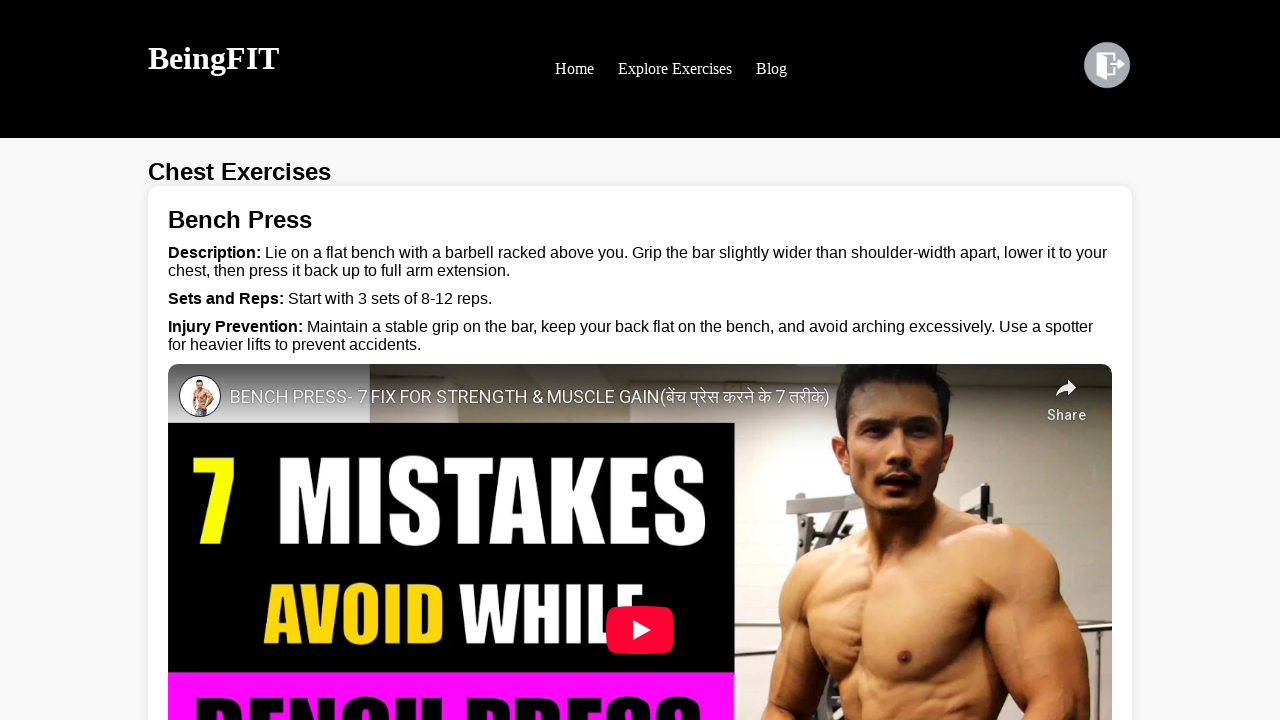

Chest page DOM content loaded
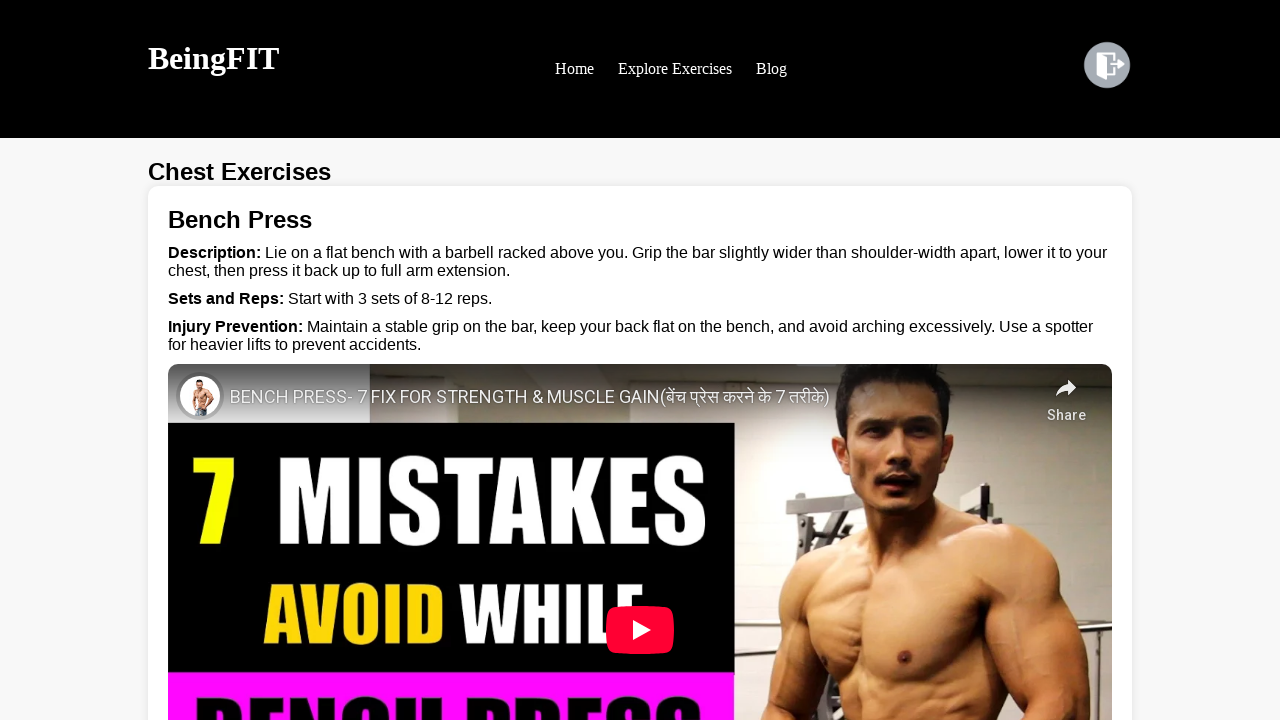

Chest page title assertion passed
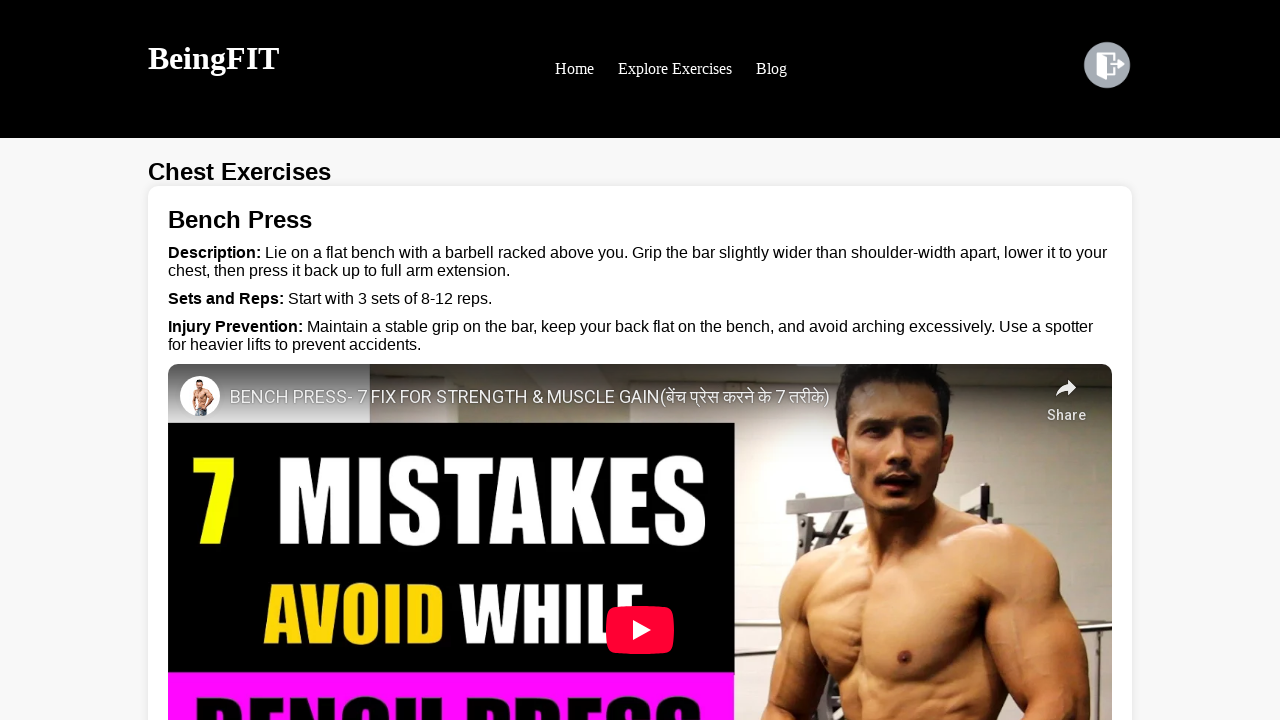

Navigated to shoulder page
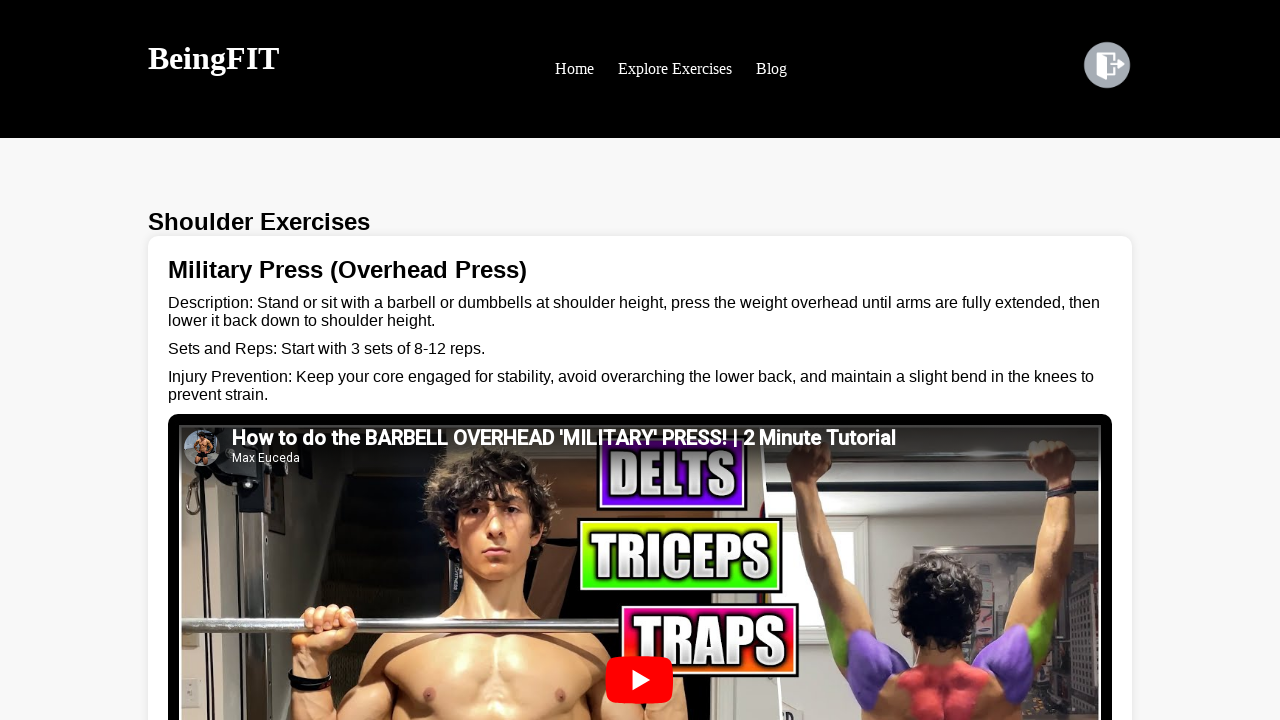

Shoulder page DOM content loaded
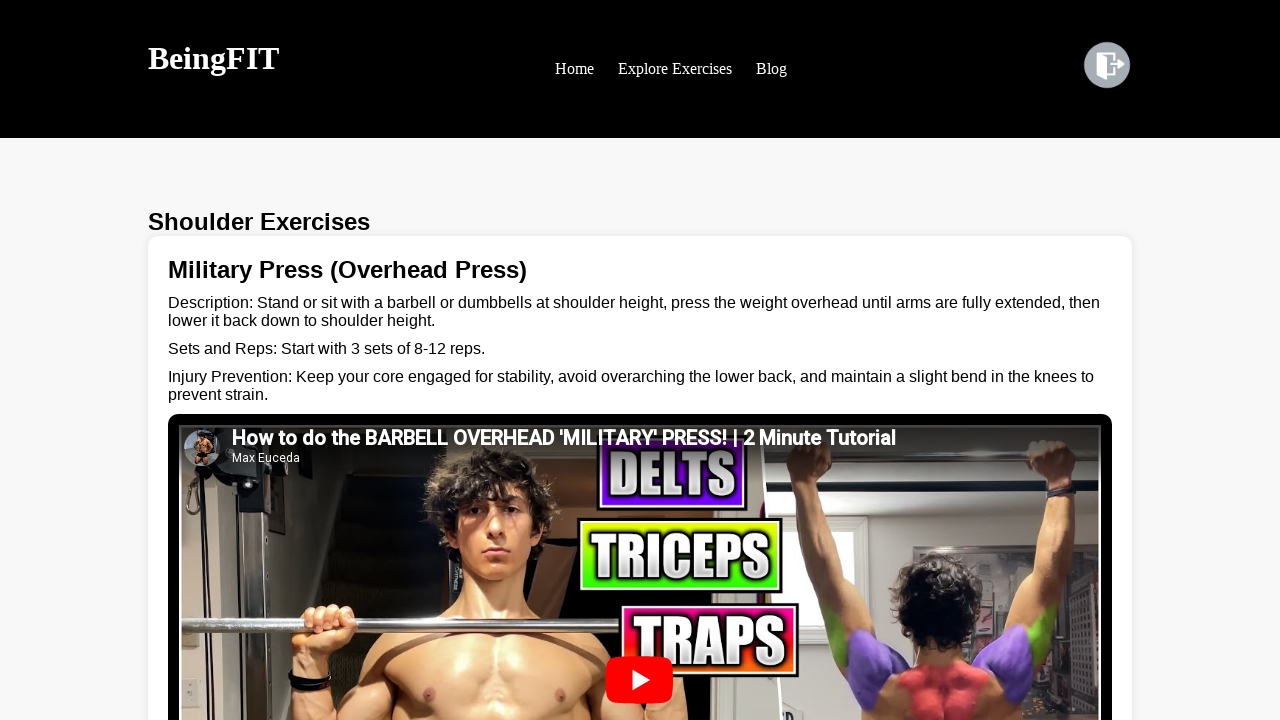

Shoulder page title assertion passed
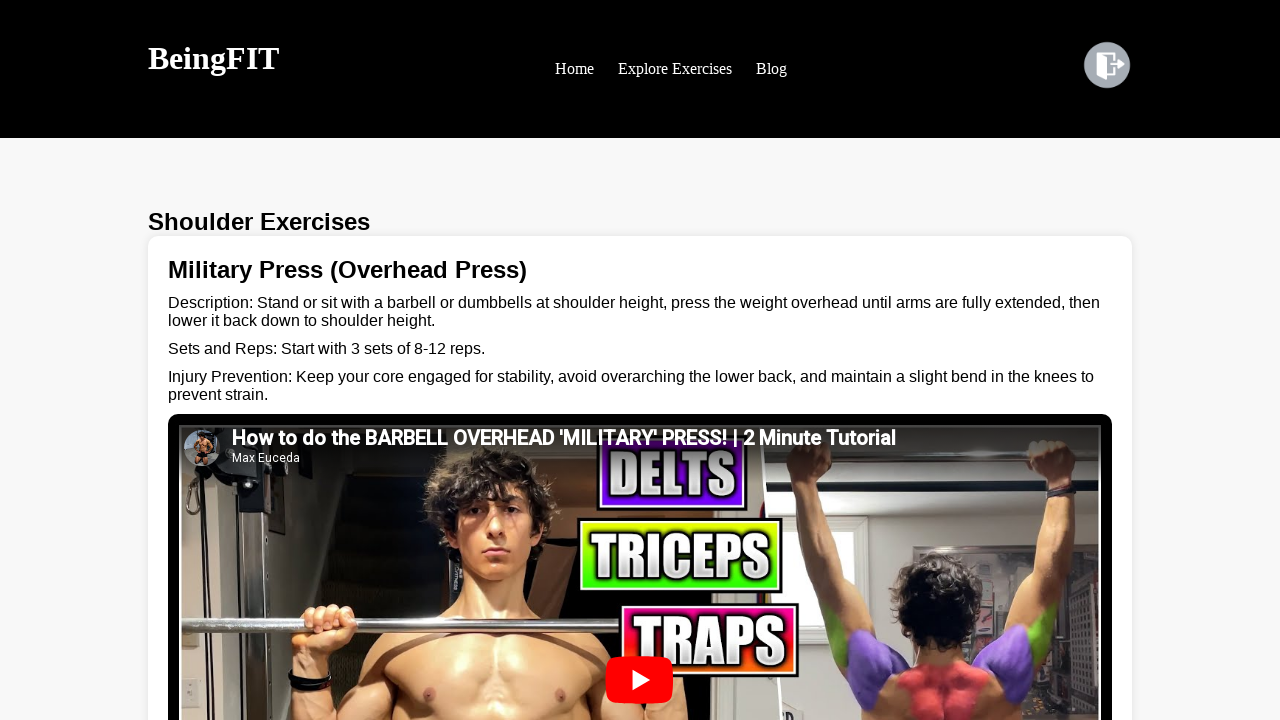

Navigated to tricep page
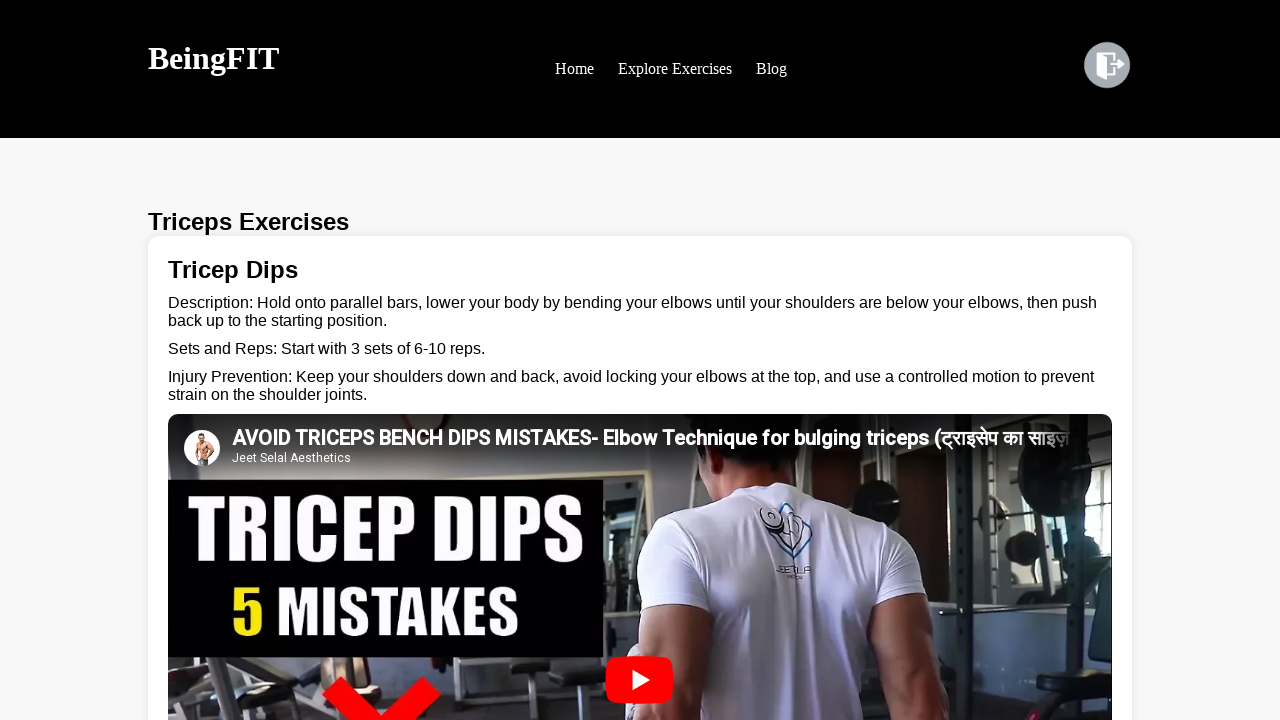

Tricep page DOM content loaded
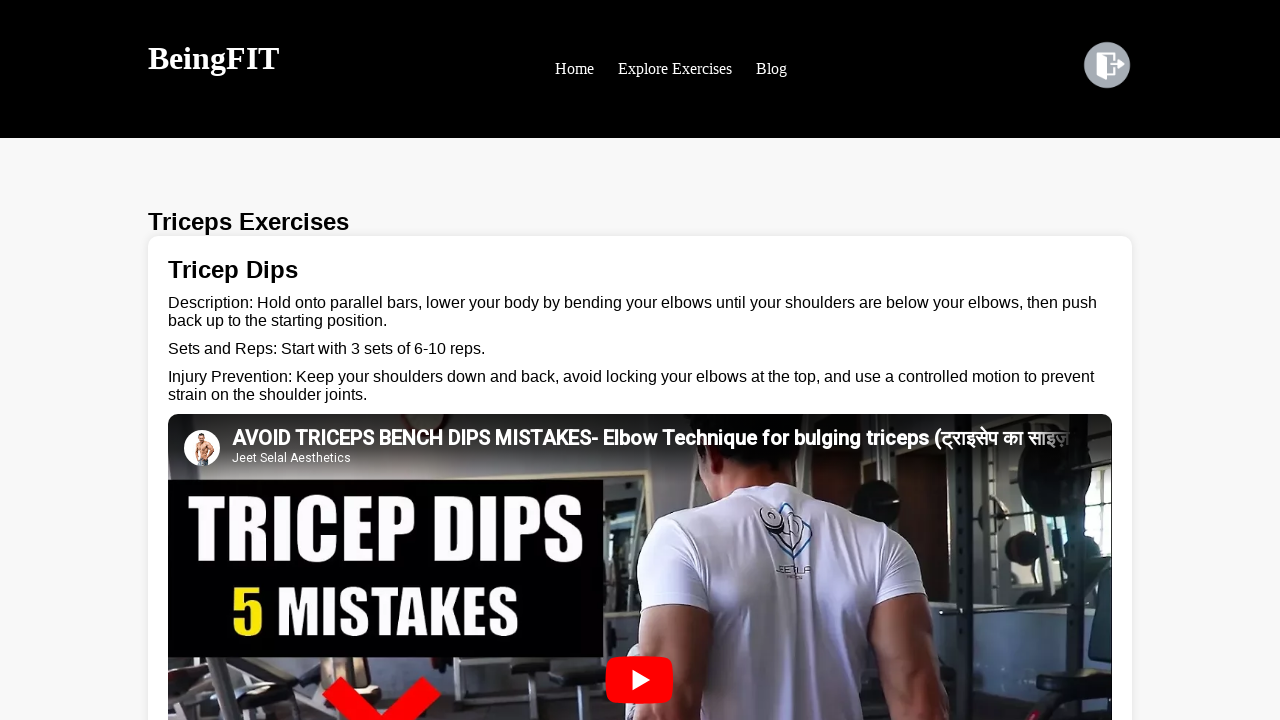

Tricep page title assertion passed
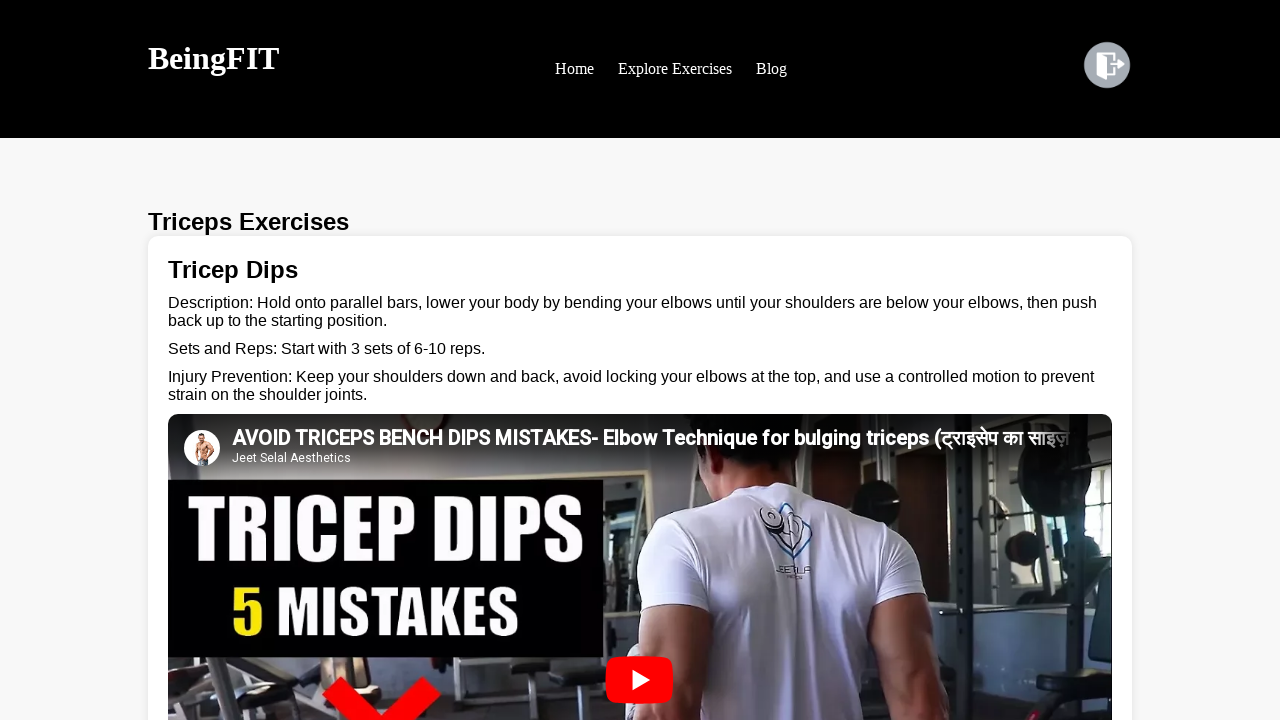

Navigated to back page
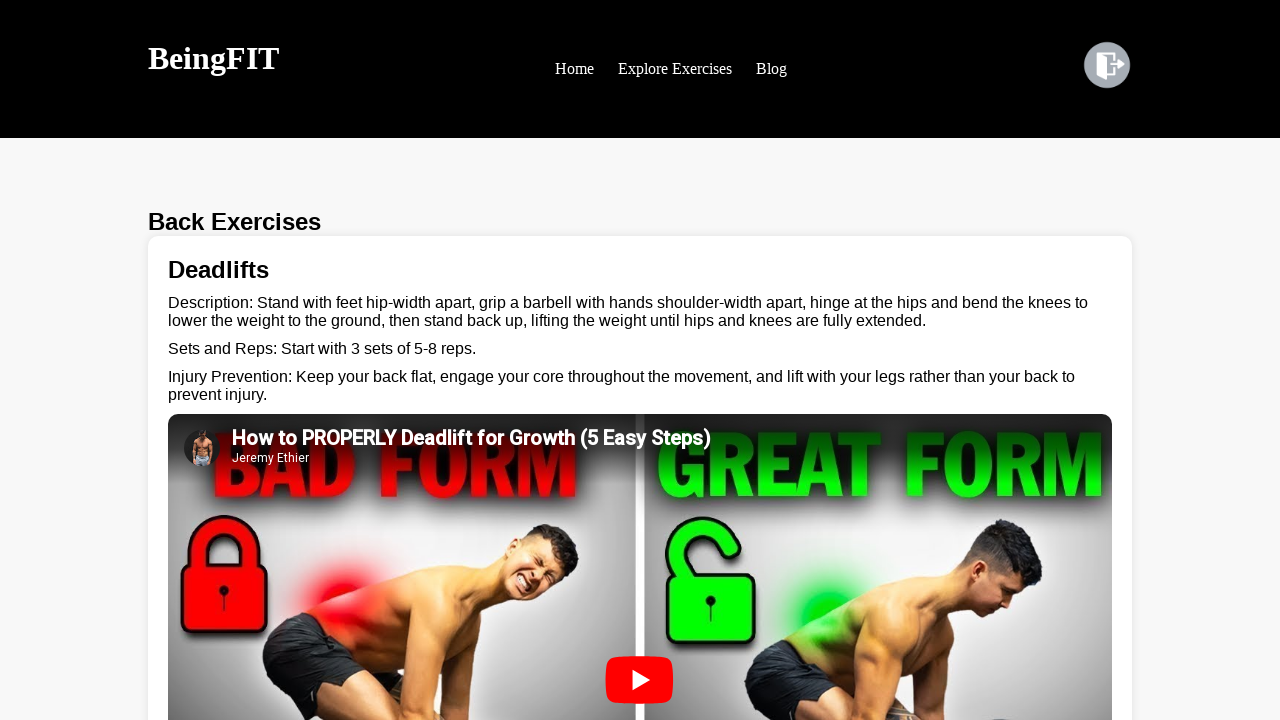

Back page DOM content loaded
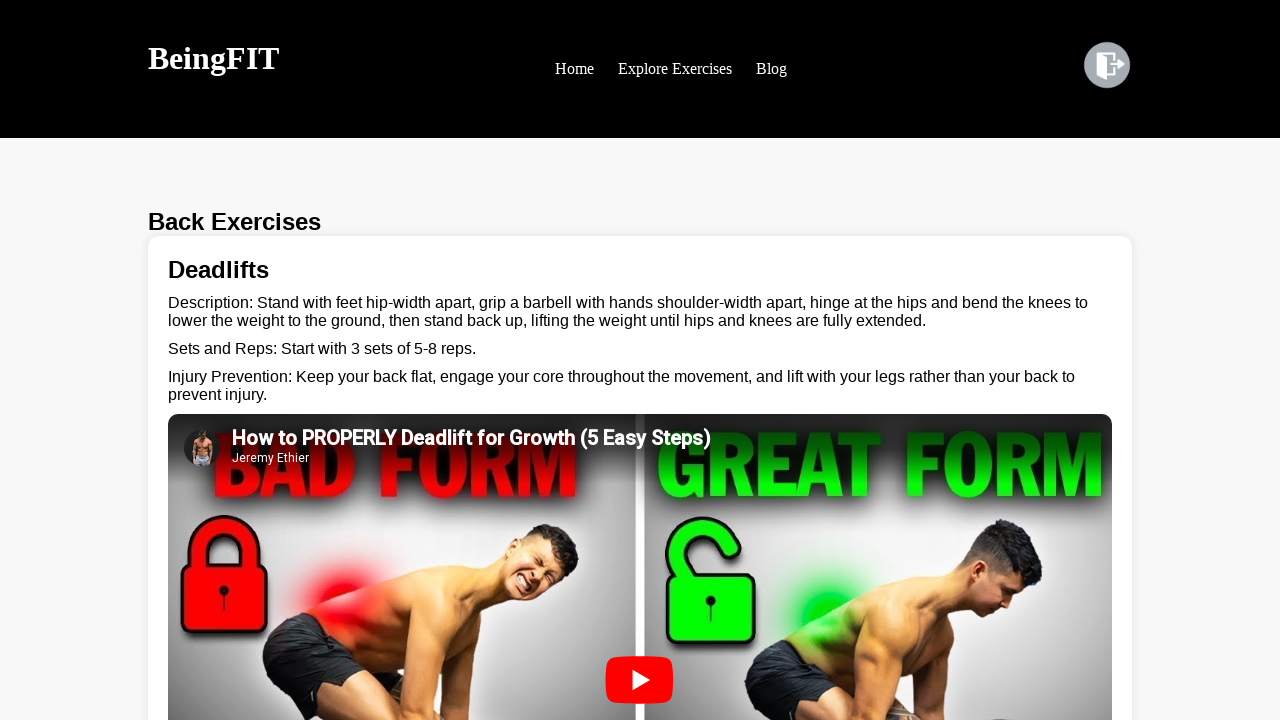

Back page title assertion passed
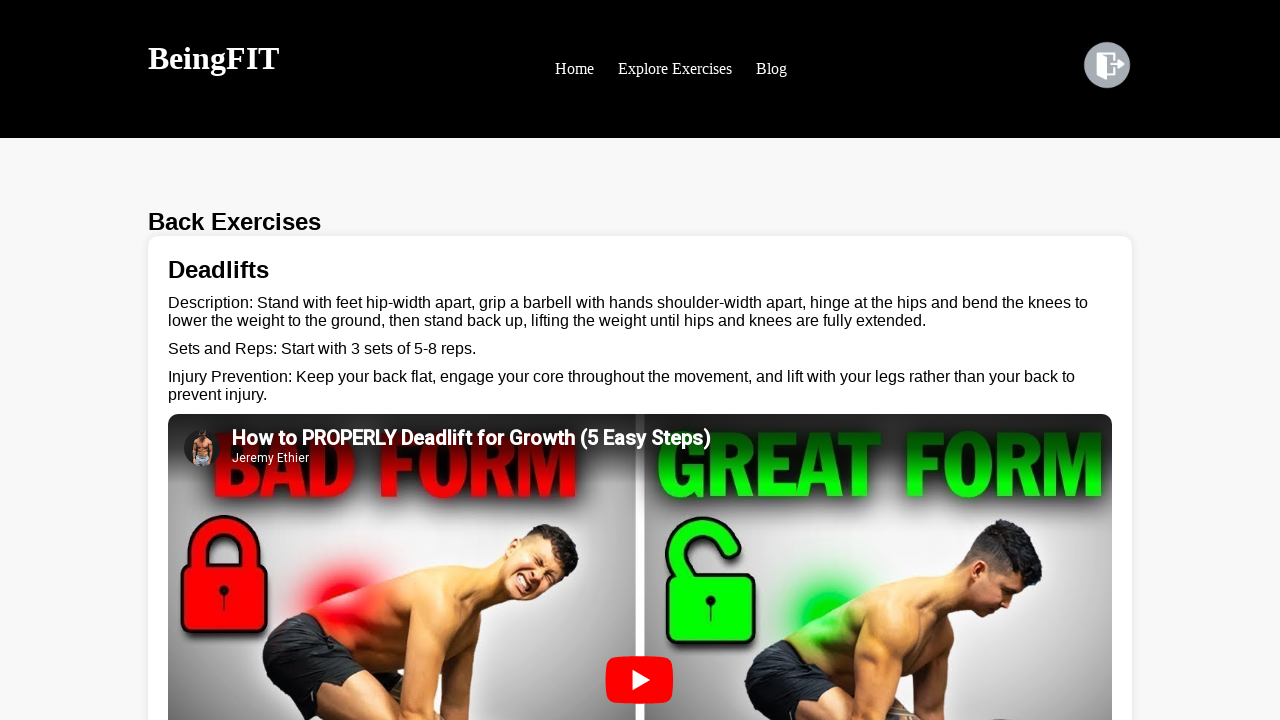

Navigated to bicep page
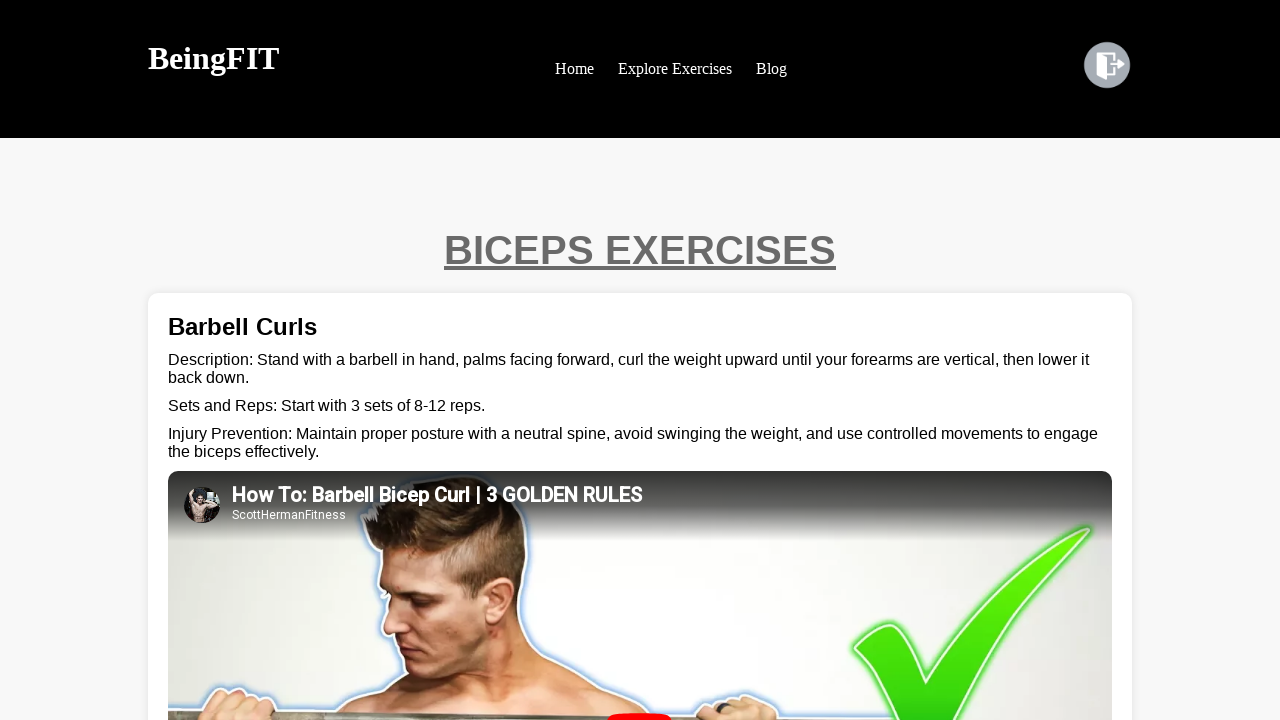

Bicep page DOM content loaded
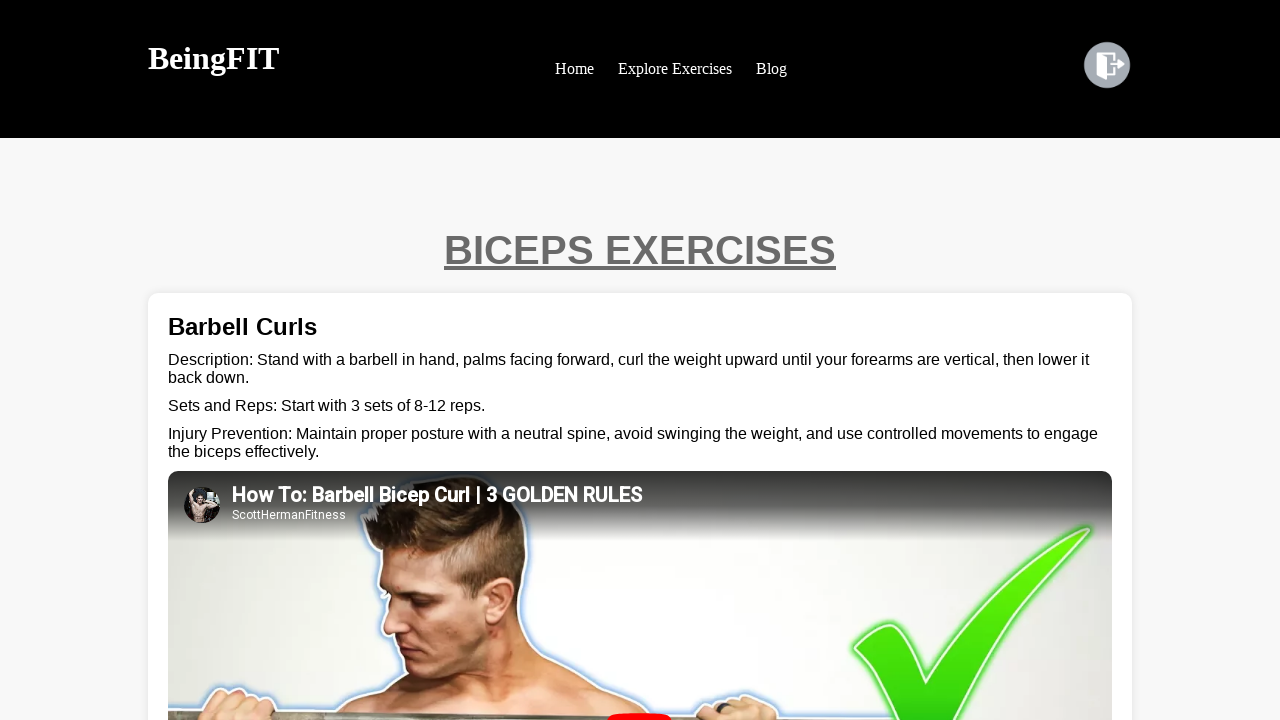

Bicep page title assertion passed
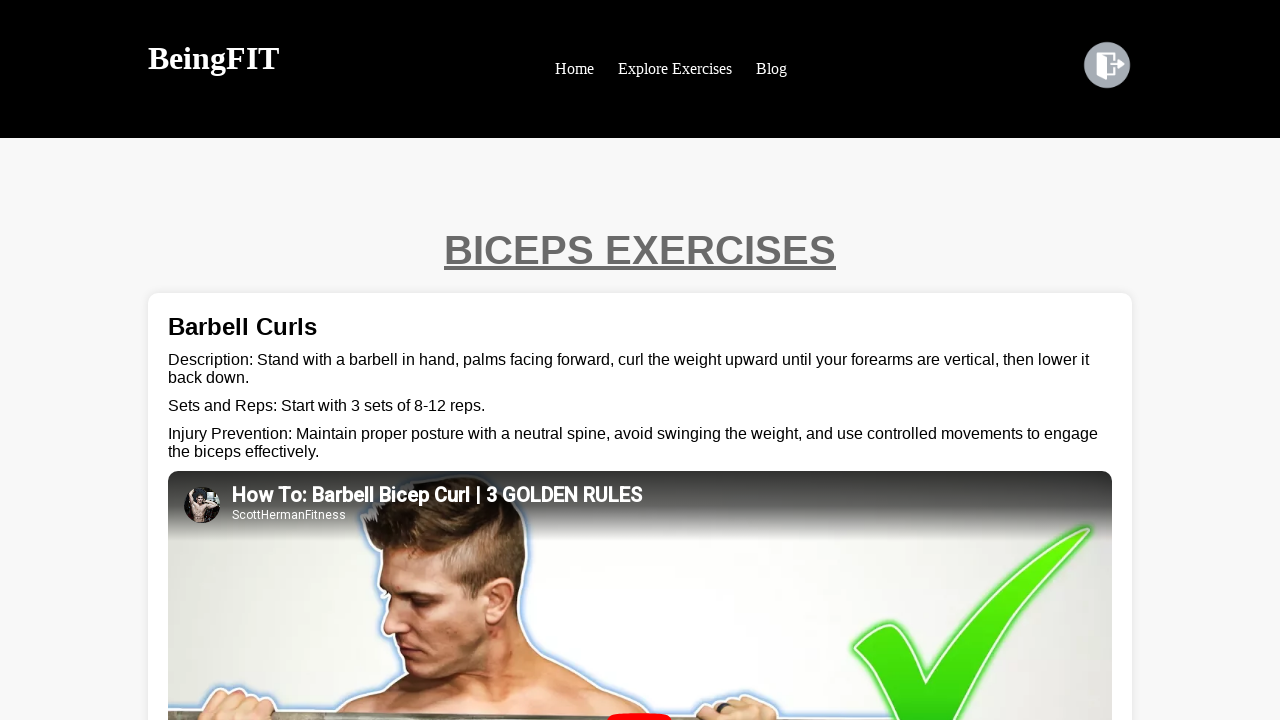

Navigated to legs page
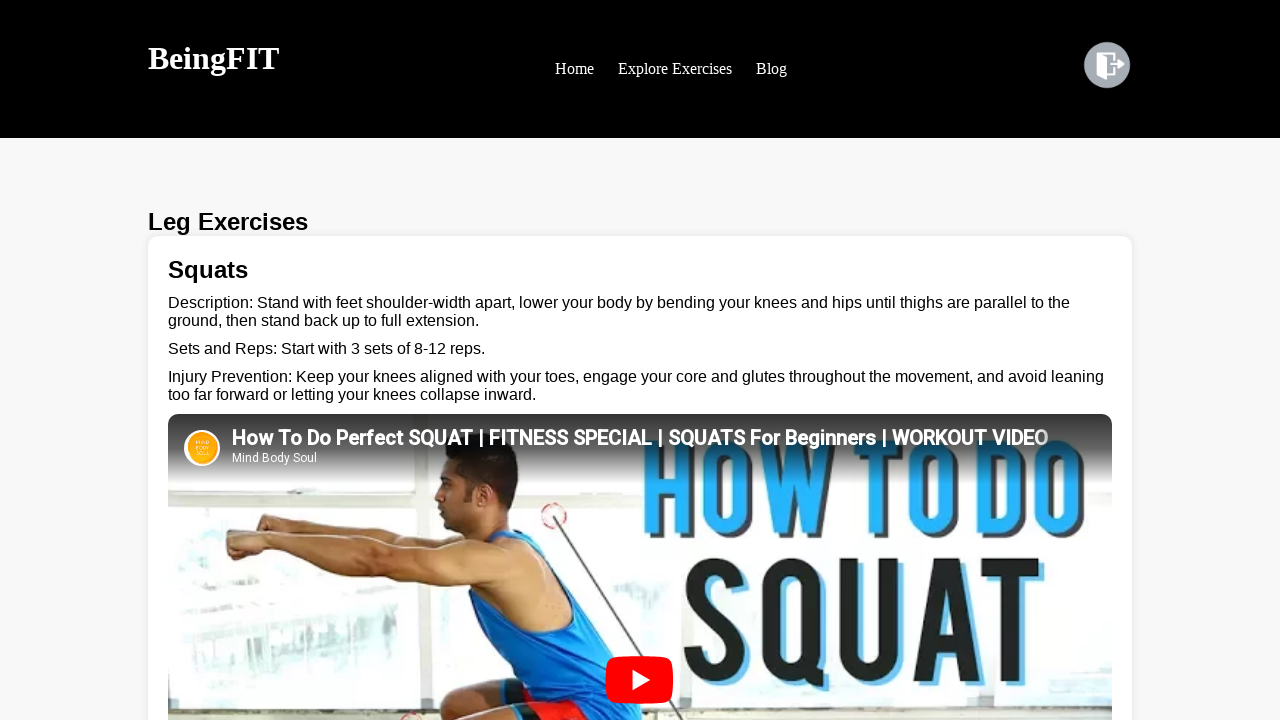

Legs page DOM content loaded
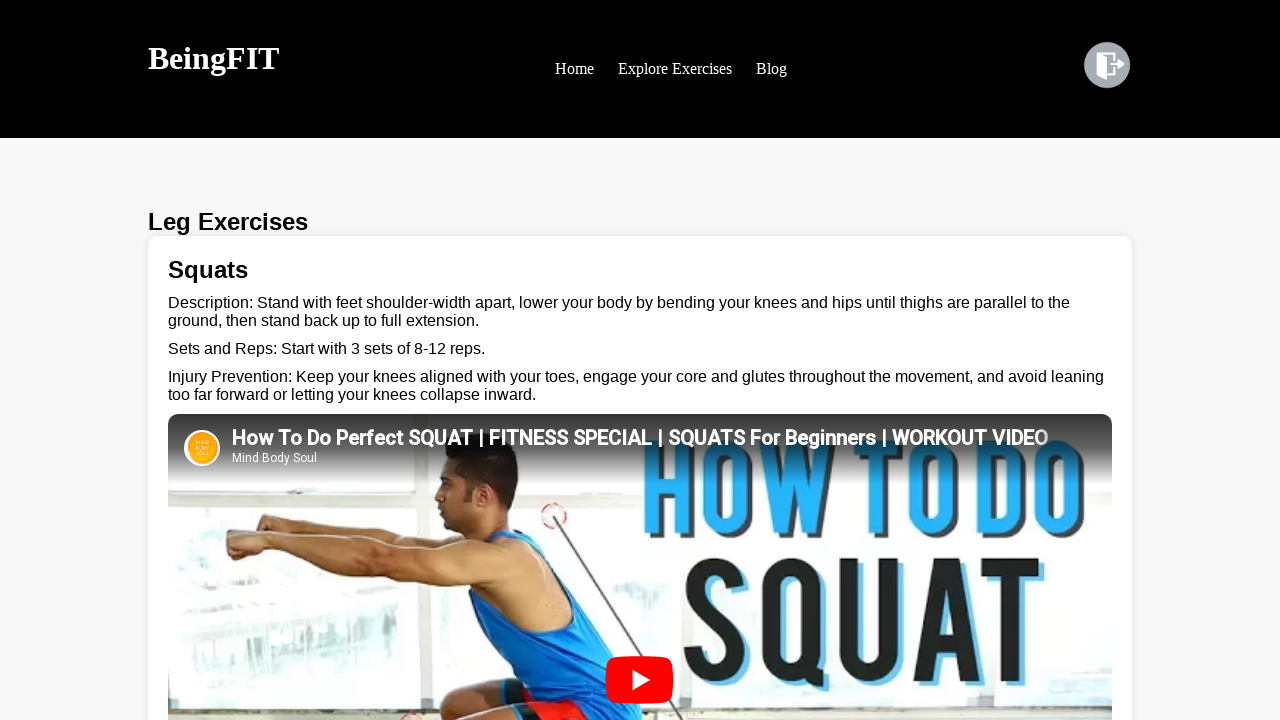

Legs page title assertion passed
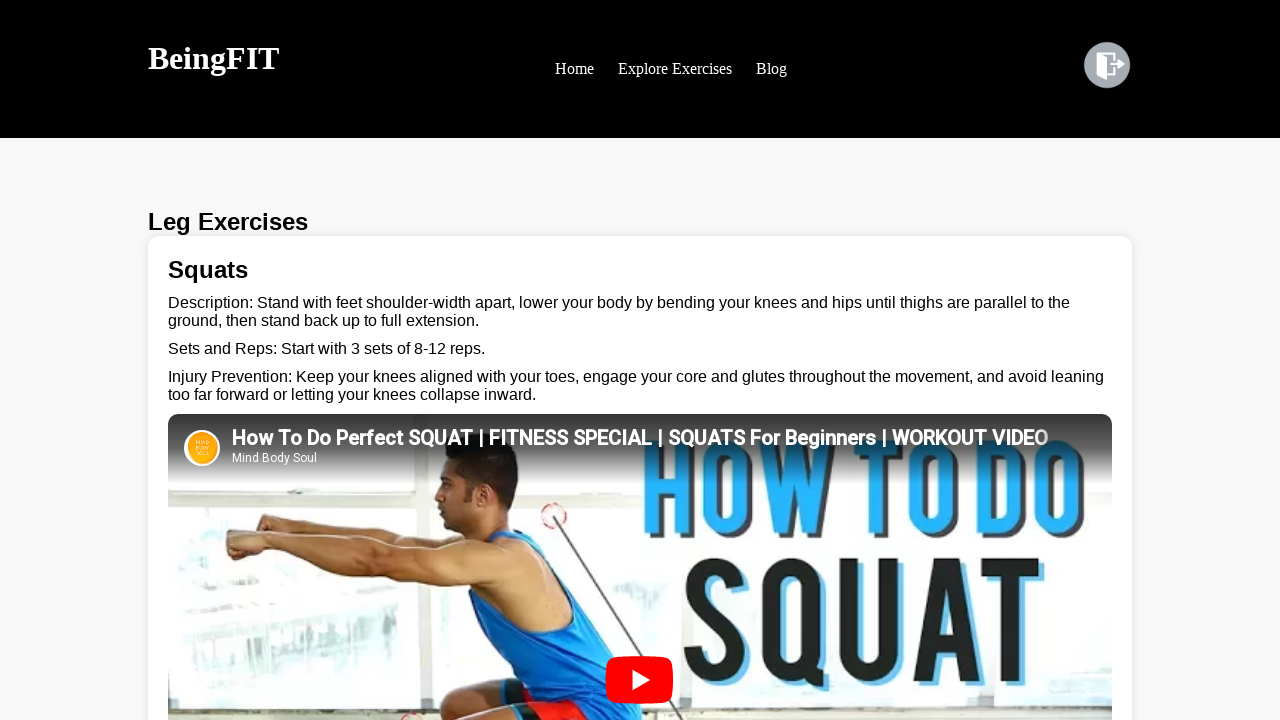

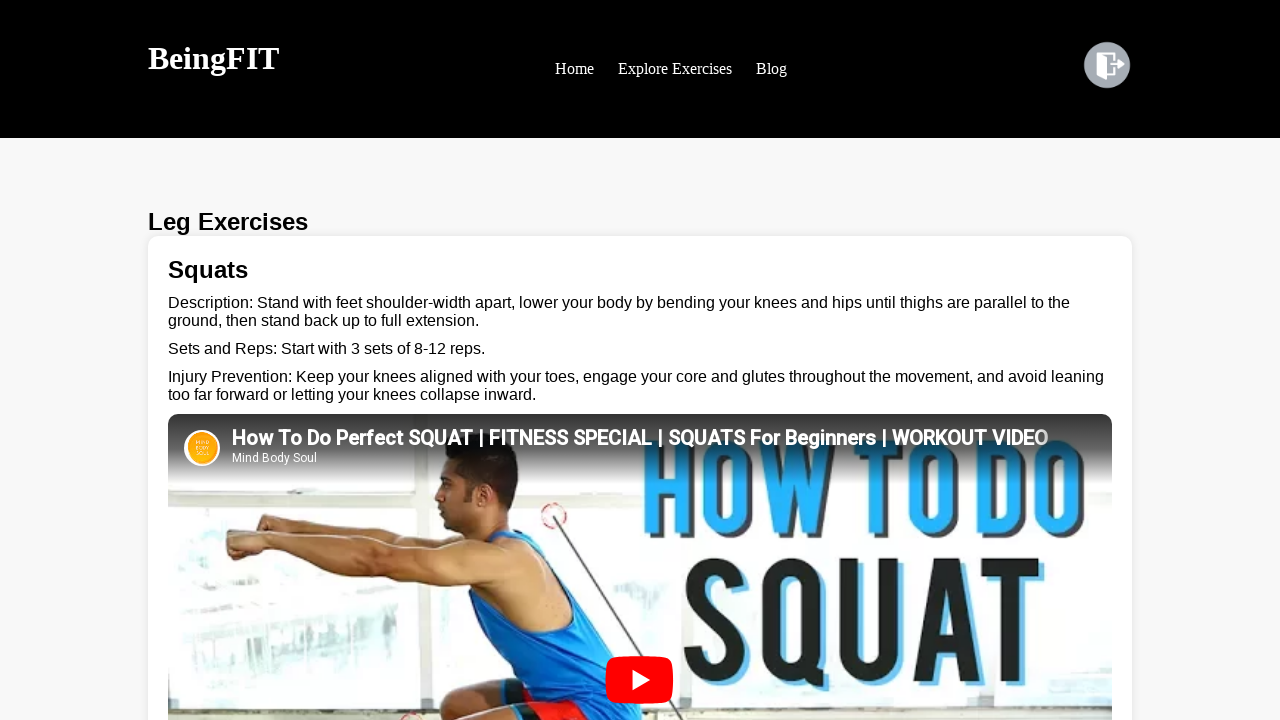